Tests that clicking the login button with empty inputs shows an error message and error icons on both username and password fields.

Starting URL: https://www.saucedemo.com/

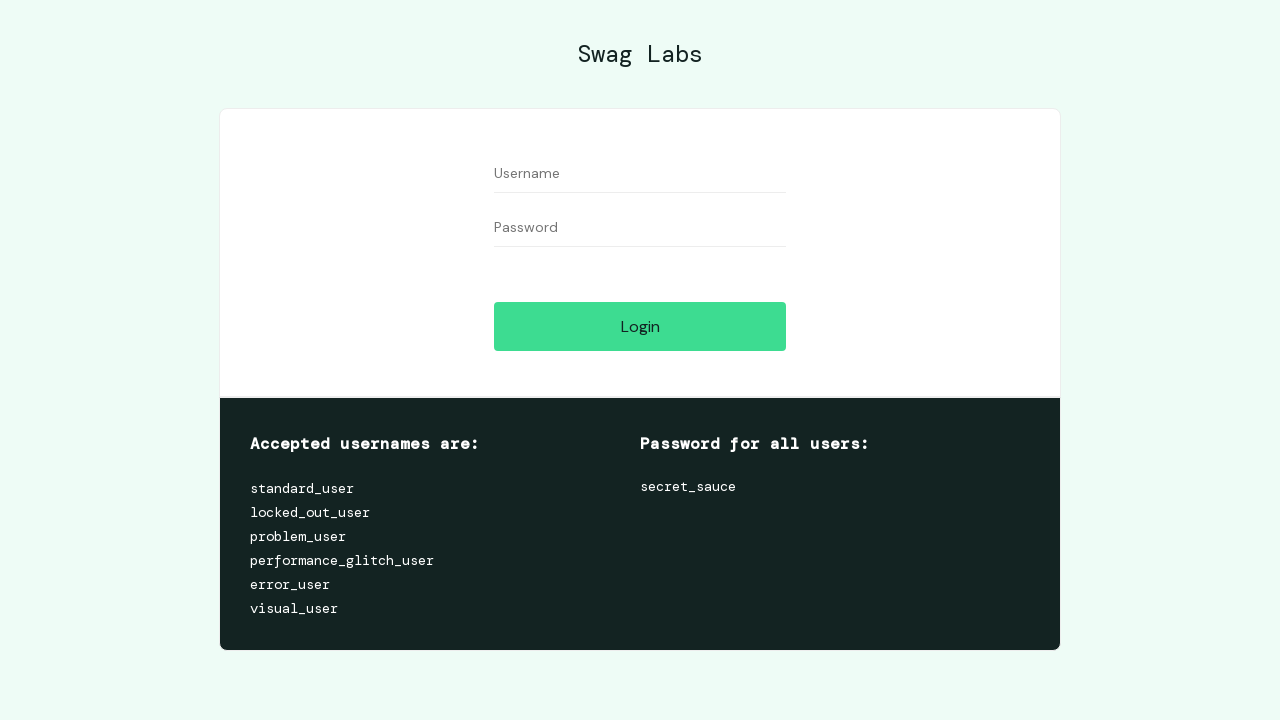

Clicked login button without filling any fields at (640, 326) on #login-button
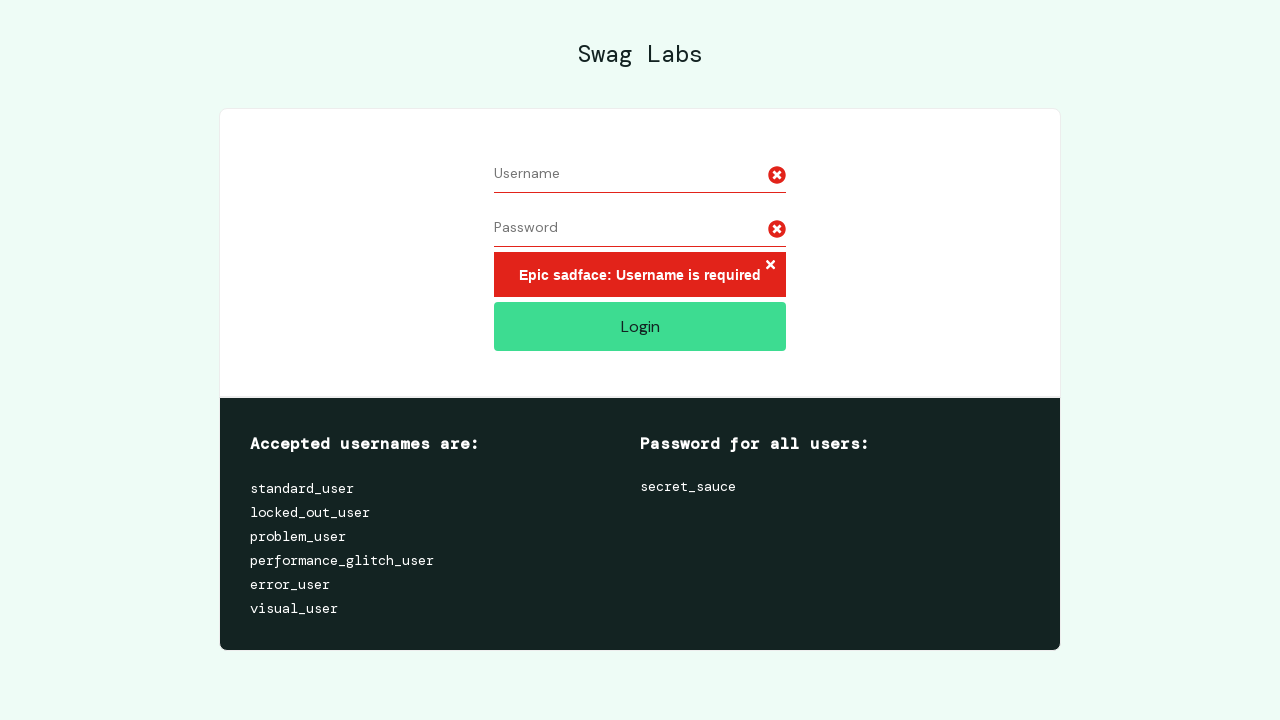

Located error message element
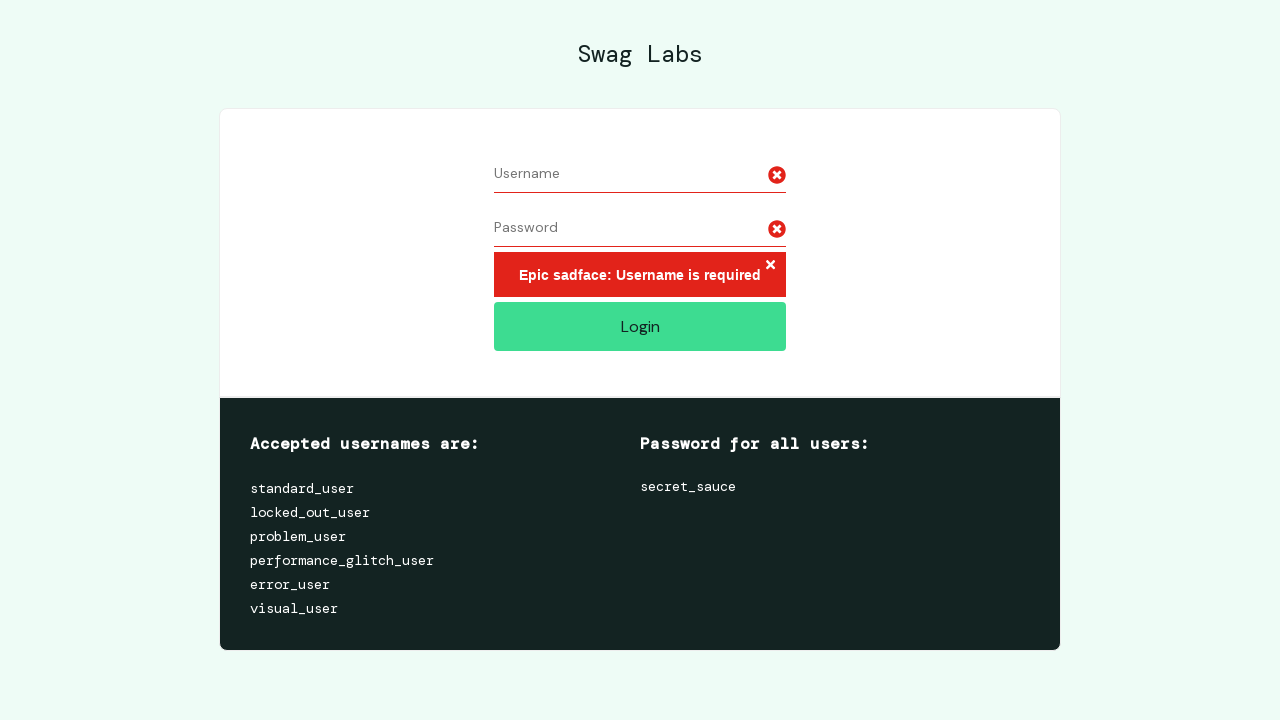

Verified error message is visible
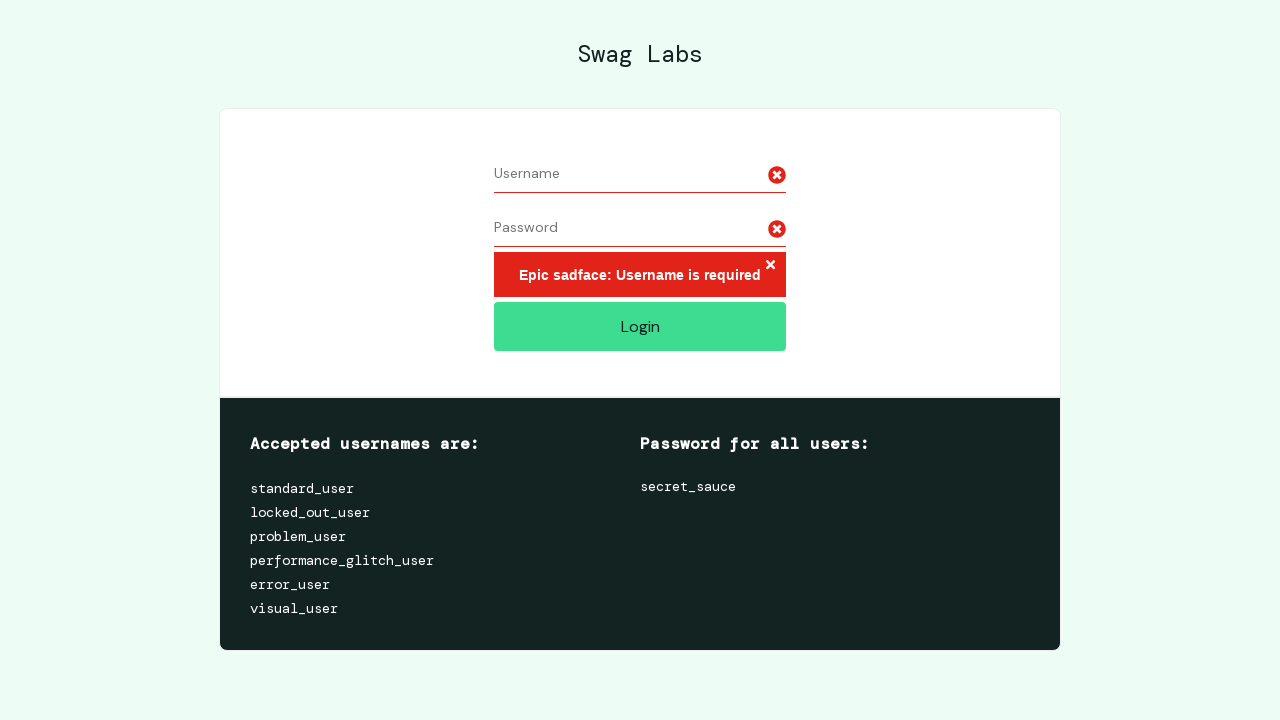

Verified error message text is 'Epic sadface: Username is required'
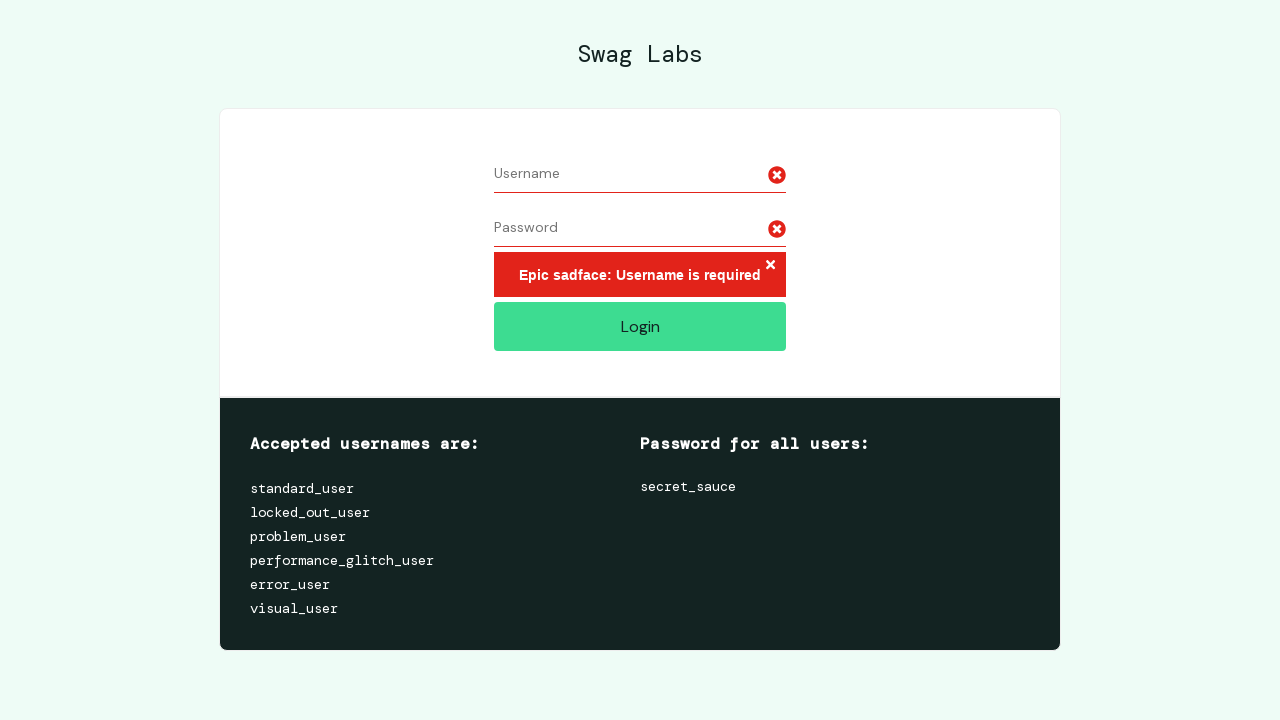

Located username field error icon
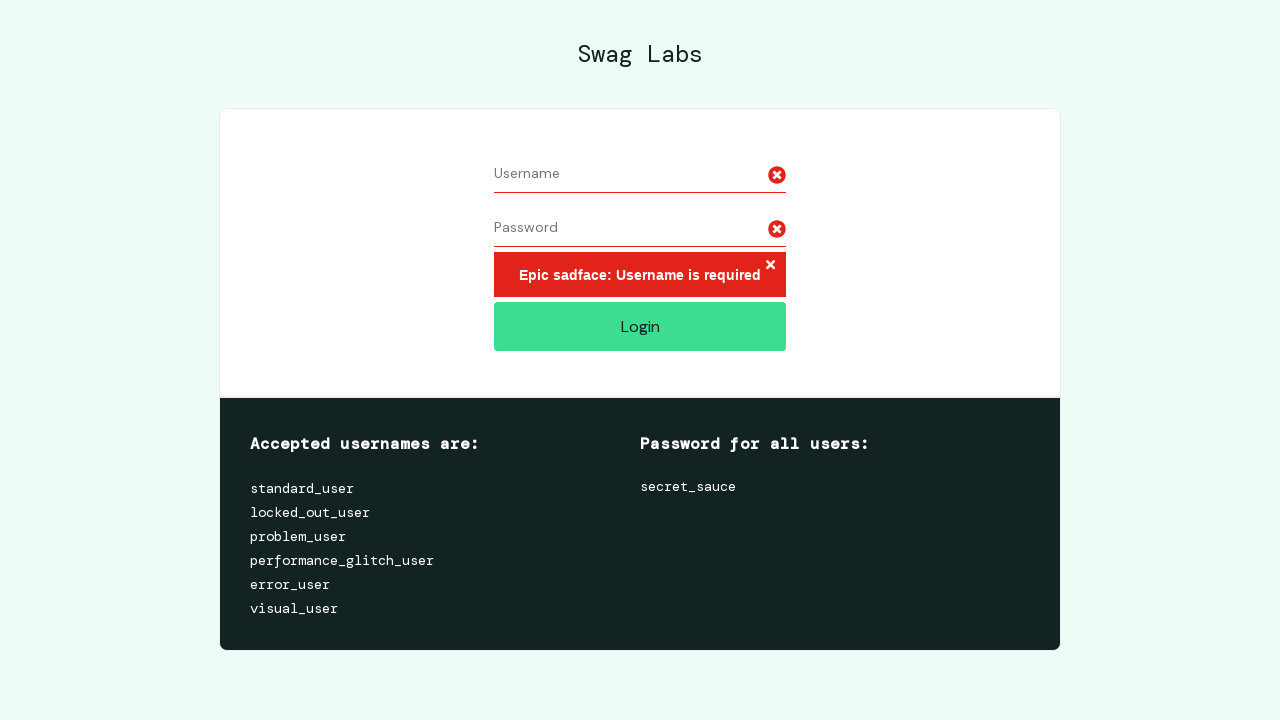

Located password field error icon
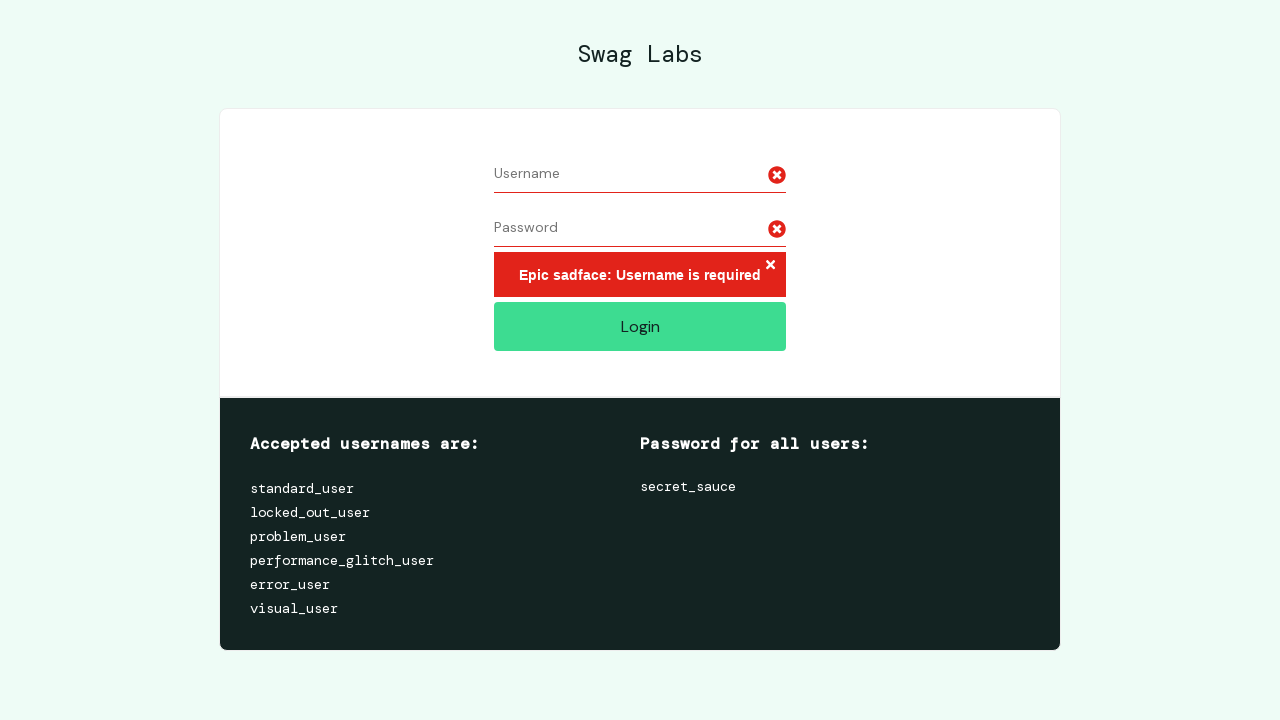

Verified username error icon is visible
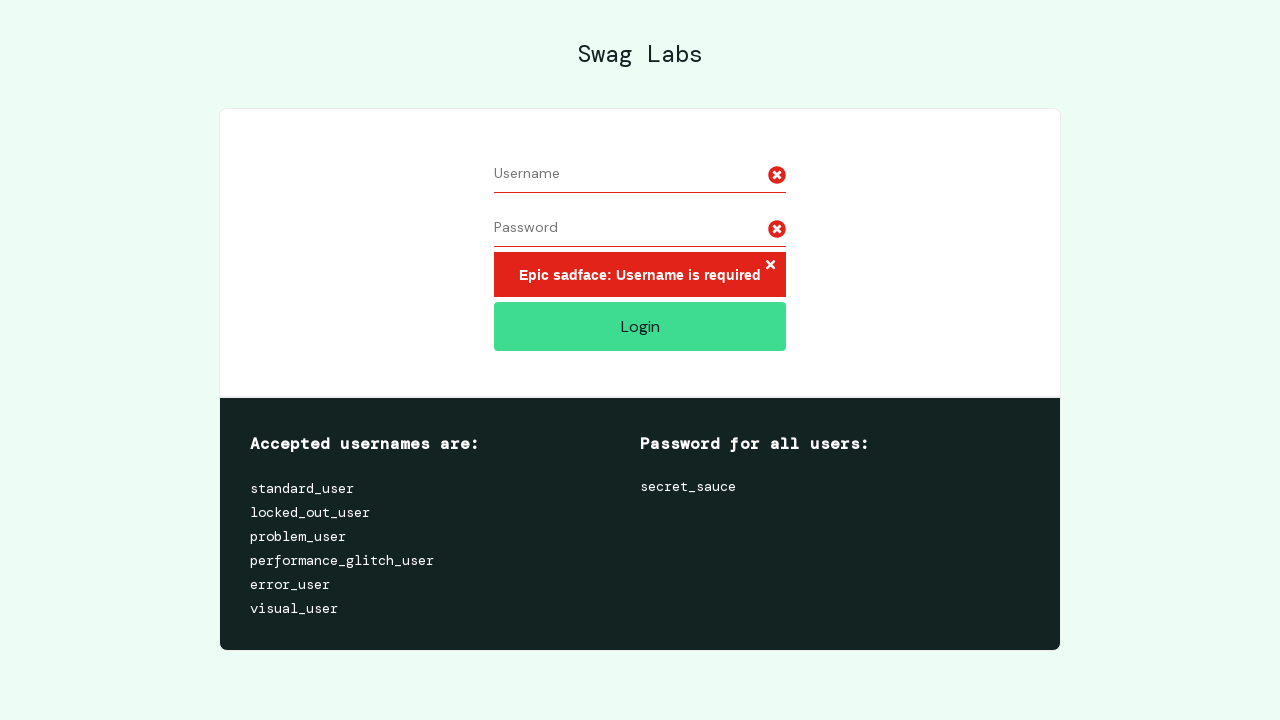

Verified password error icon is visible
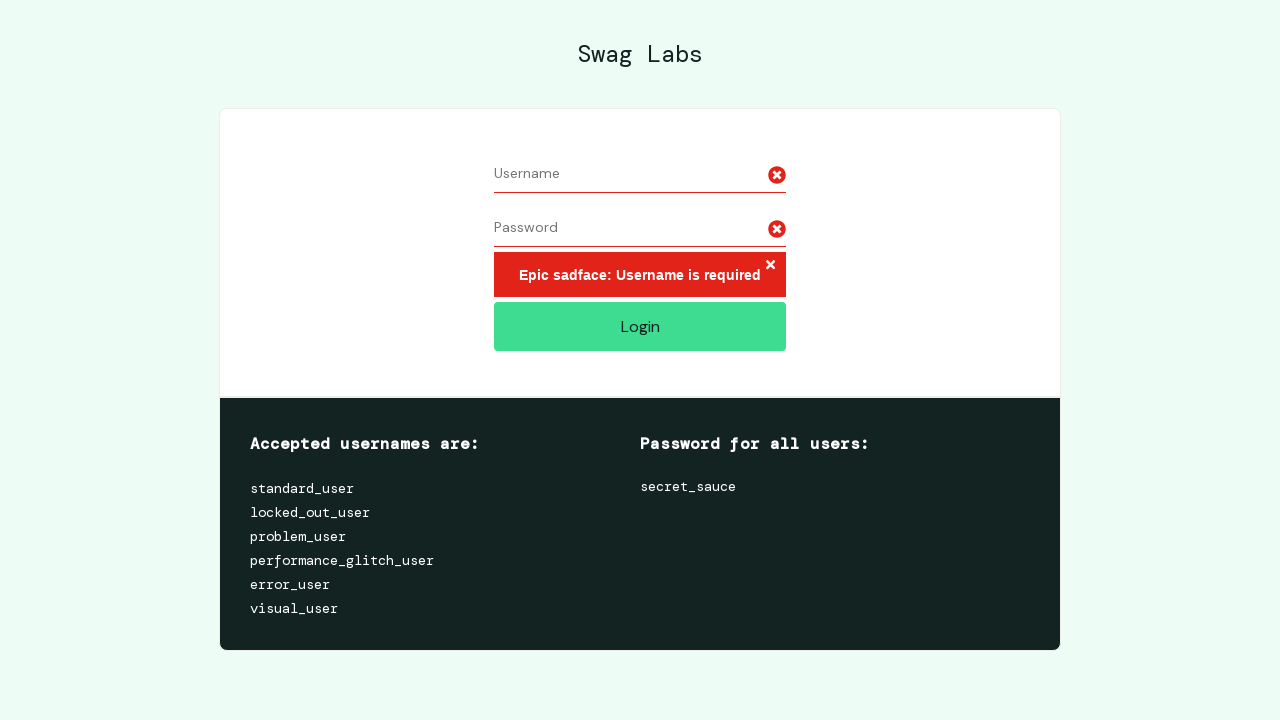

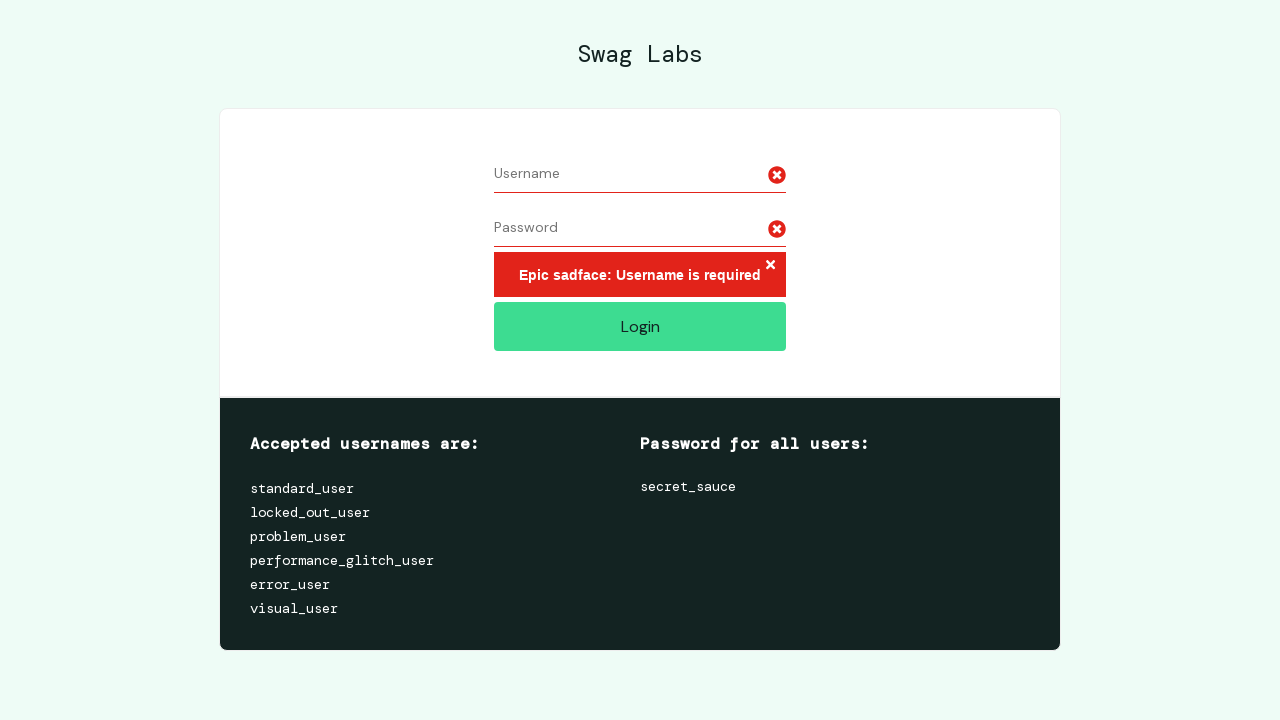